Tests that clicking Clear completed removes completed items from the list

Starting URL: https://demo.playwright.dev/todomvc

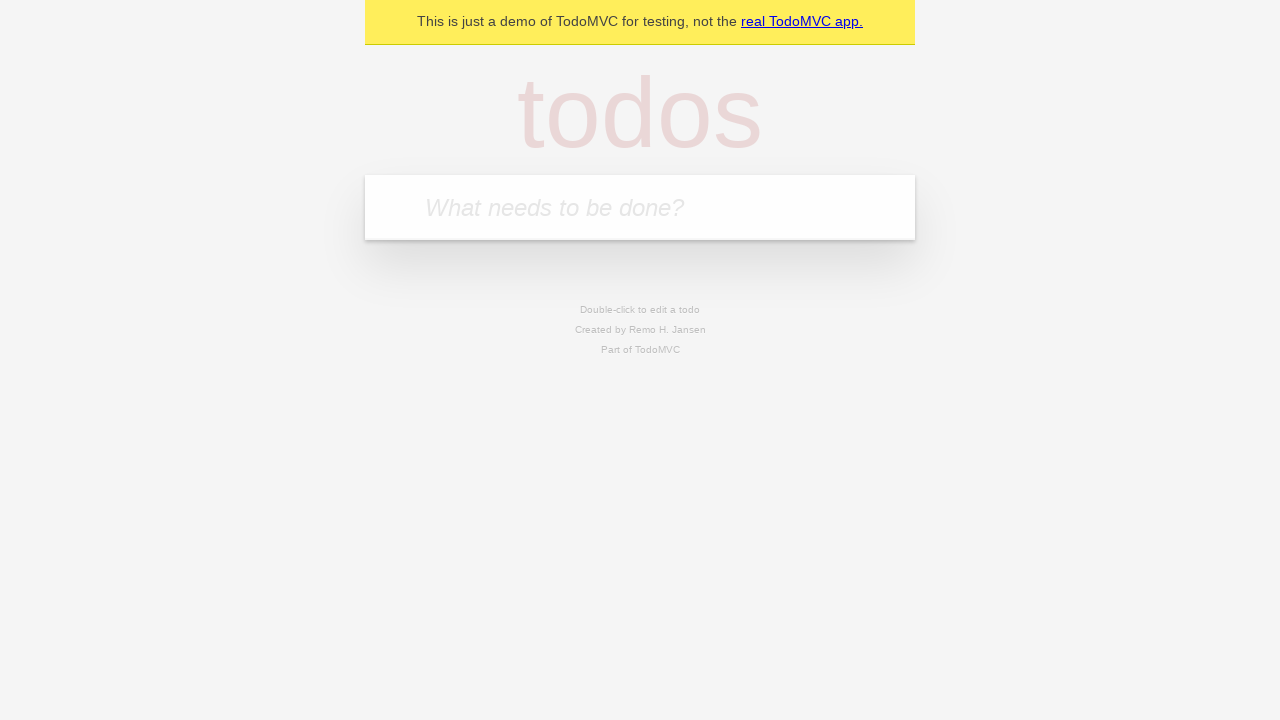

Filled todo input with 'buy some cheese' on internal:attr=[placeholder="What needs to be done?"i]
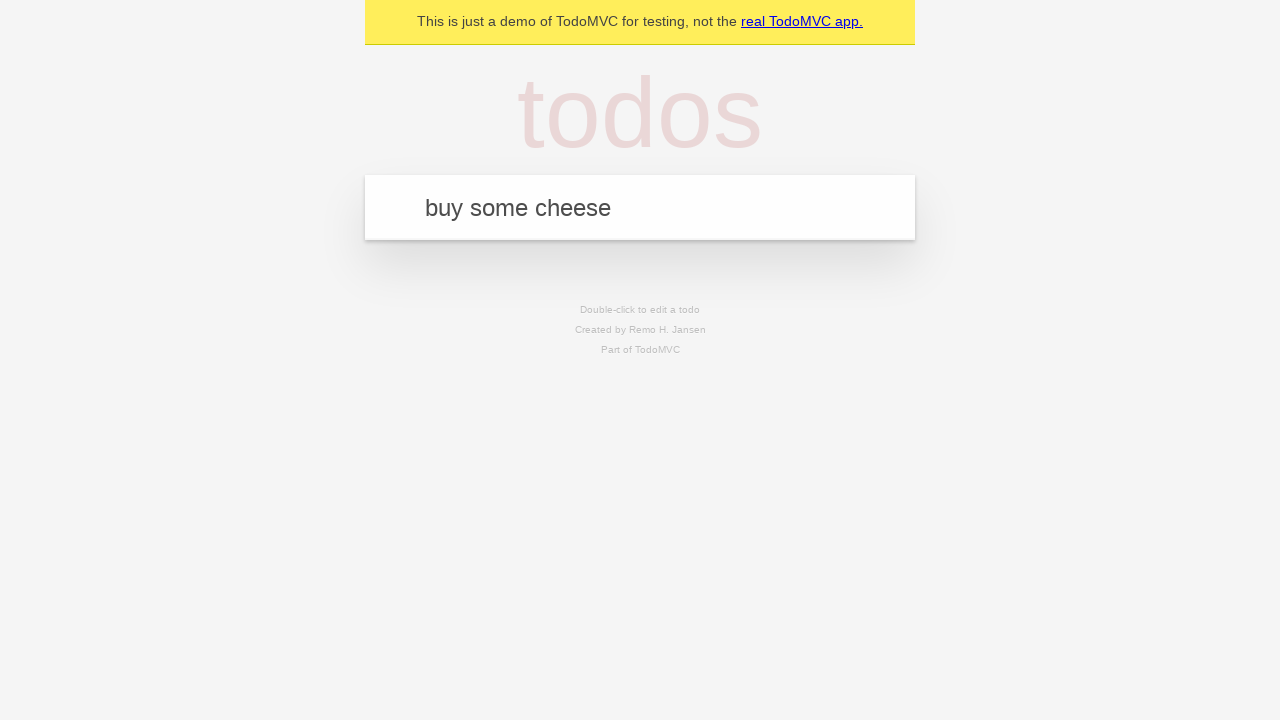

Pressed Enter to add first todo 'buy some cheese' on internal:attr=[placeholder="What needs to be done?"i]
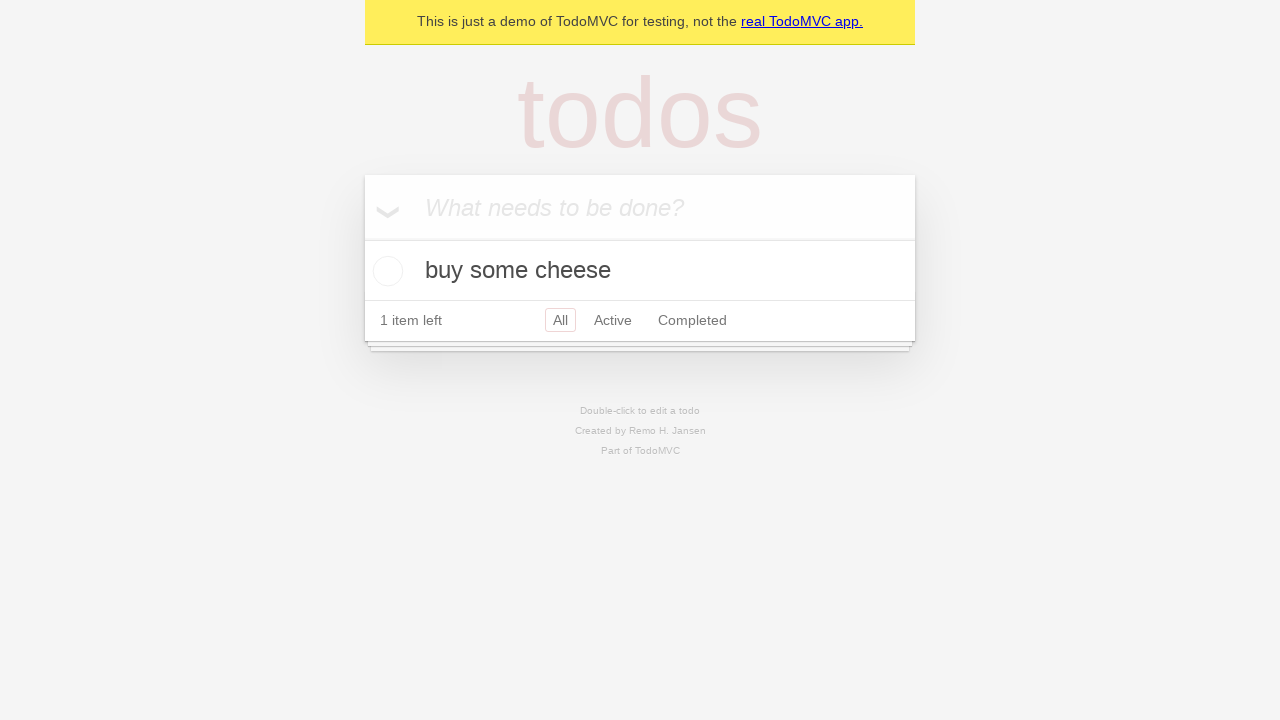

Filled todo input with 'feed the cat' on internal:attr=[placeholder="What needs to be done?"i]
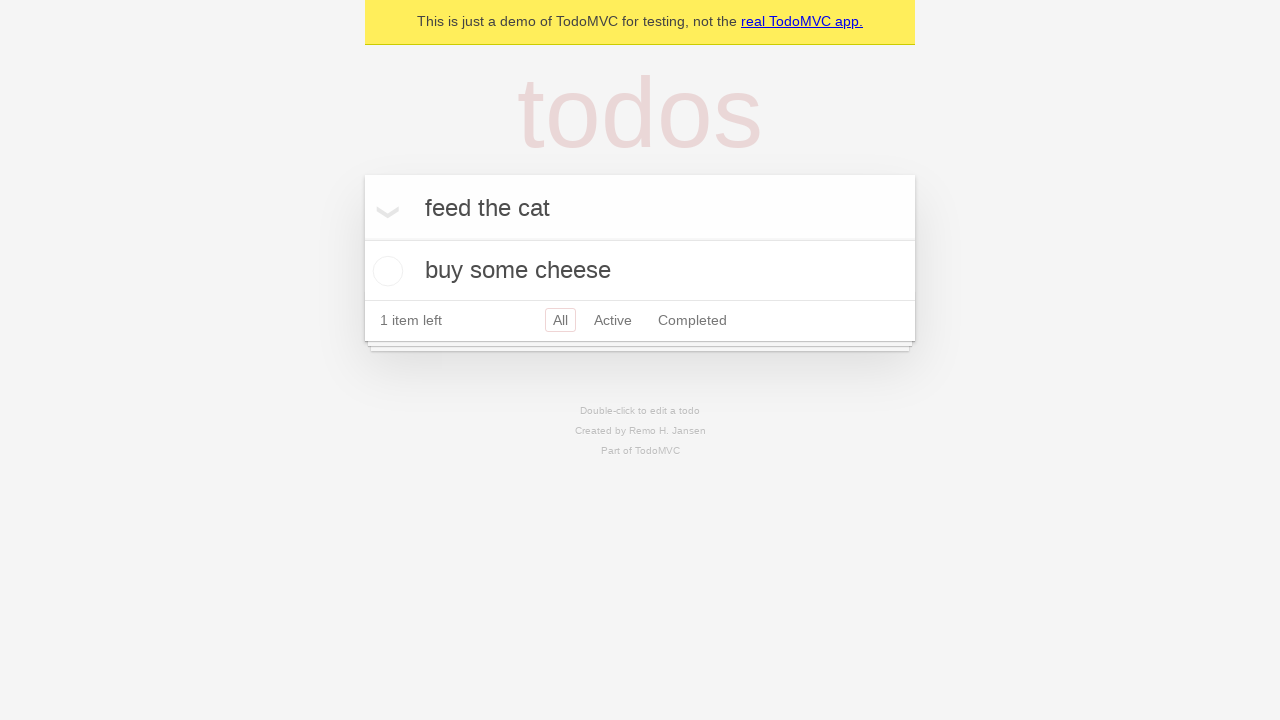

Pressed Enter to add second todo 'feed the cat' on internal:attr=[placeholder="What needs to be done?"i]
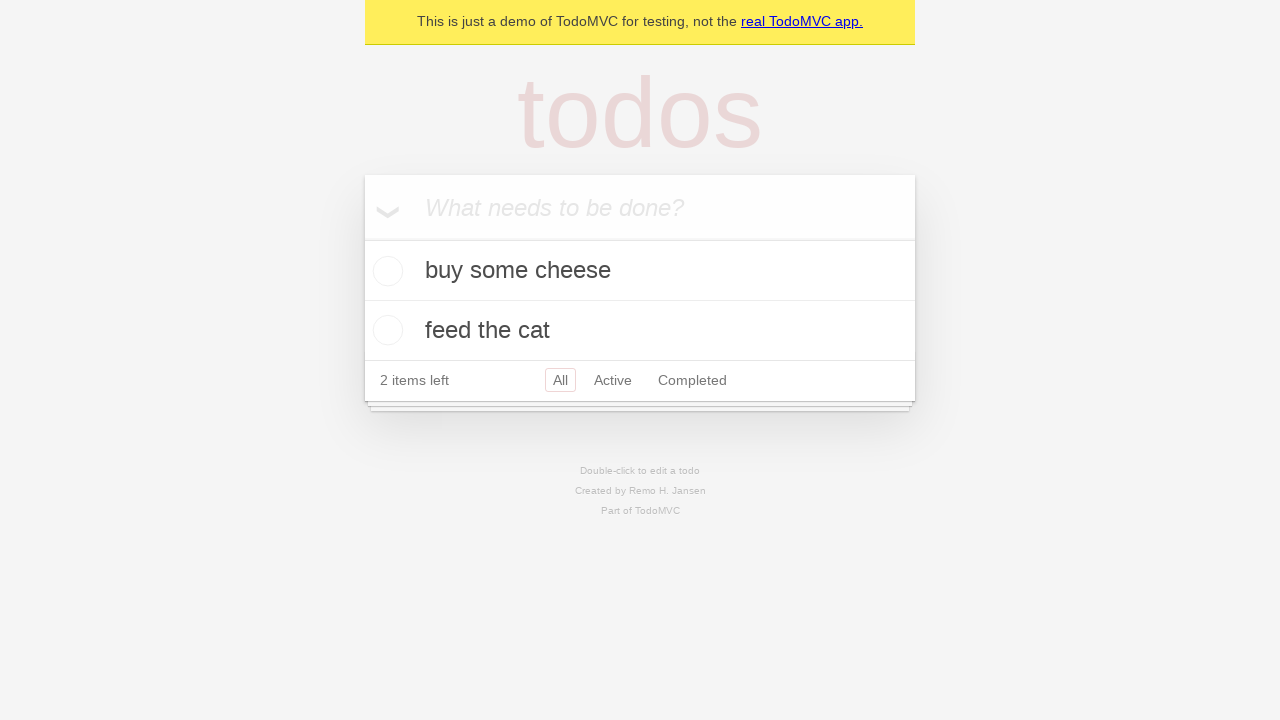

Filled todo input with 'book a doctors appointment' on internal:attr=[placeholder="What needs to be done?"i]
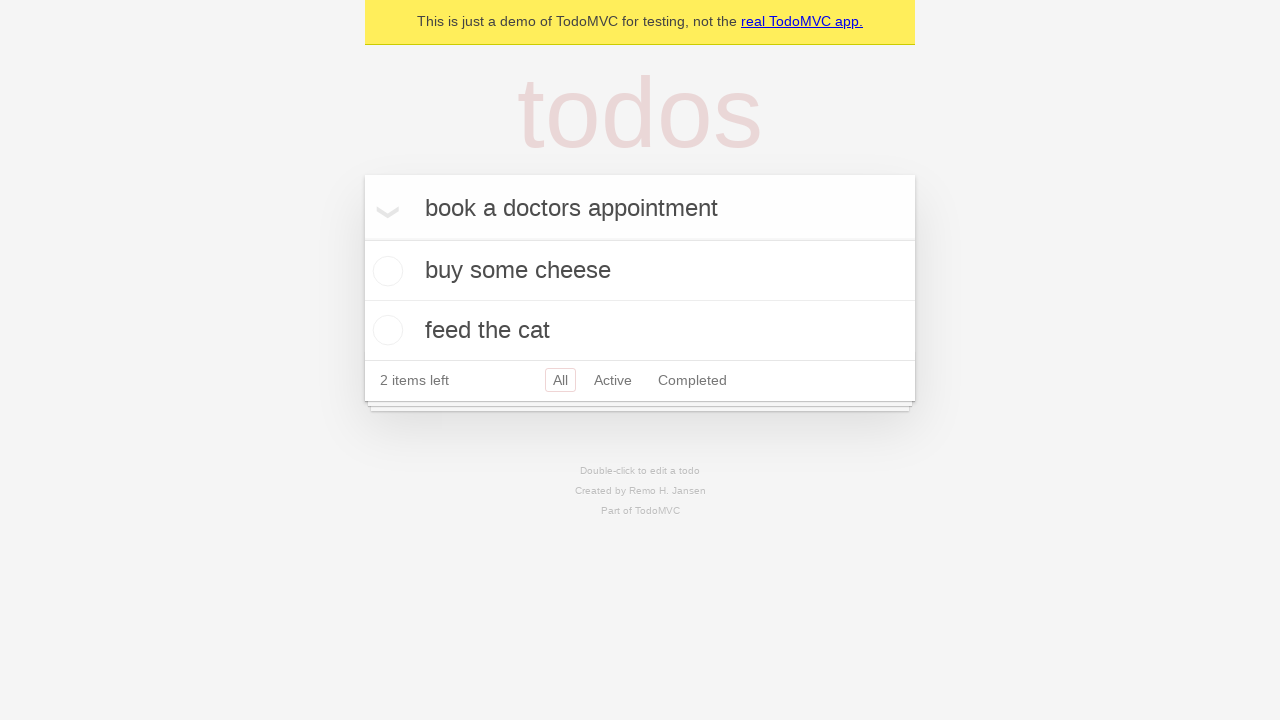

Pressed Enter to add third todo 'book a doctors appointment' on internal:attr=[placeholder="What needs to be done?"i]
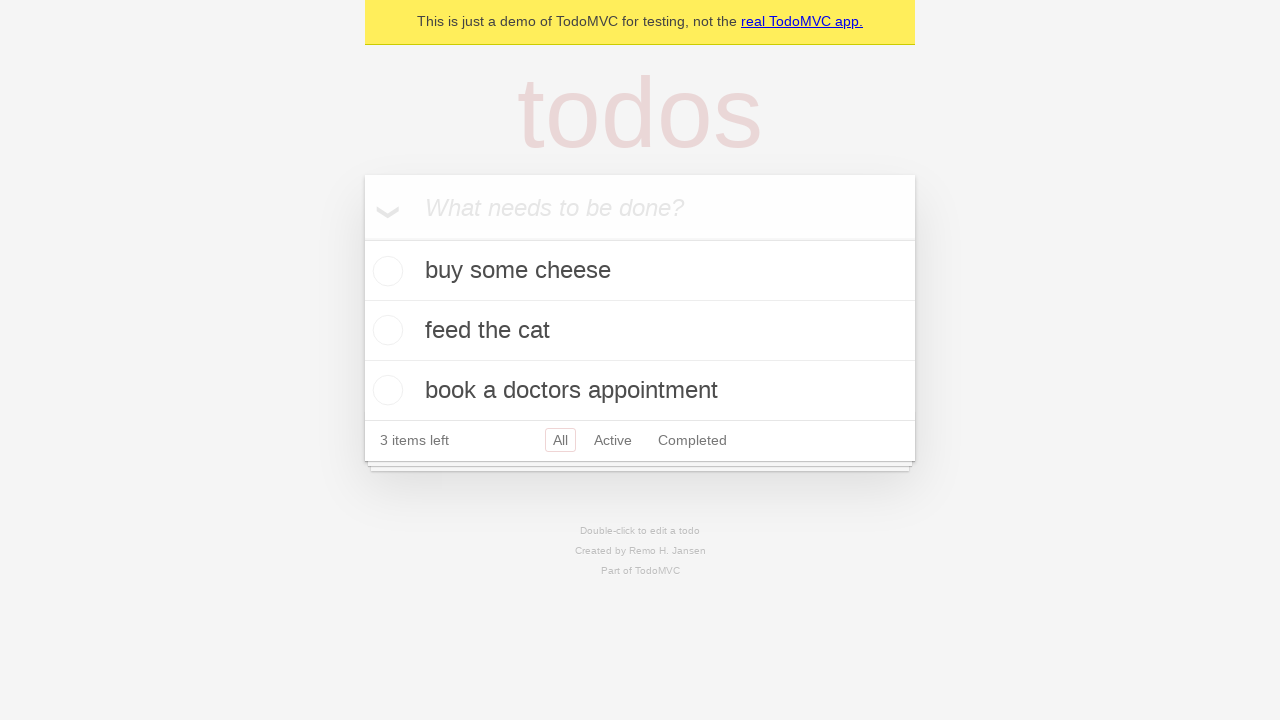

Checked the second todo item 'feed the cat' at (385, 330) on internal:testid=[data-testid="todo-item"s] >> nth=1 >> internal:role=checkbox
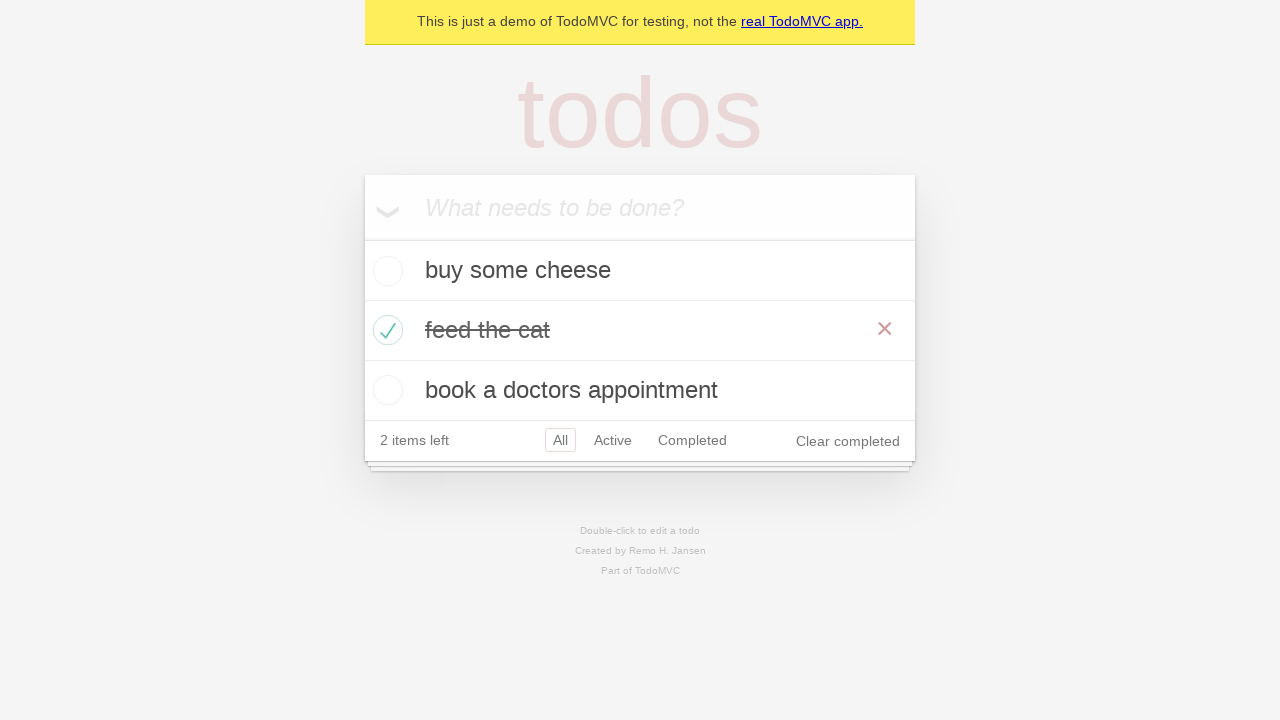

Clicked 'Clear completed' button to remove checked items at (848, 441) on internal:role=button[name="Clear completed"i]
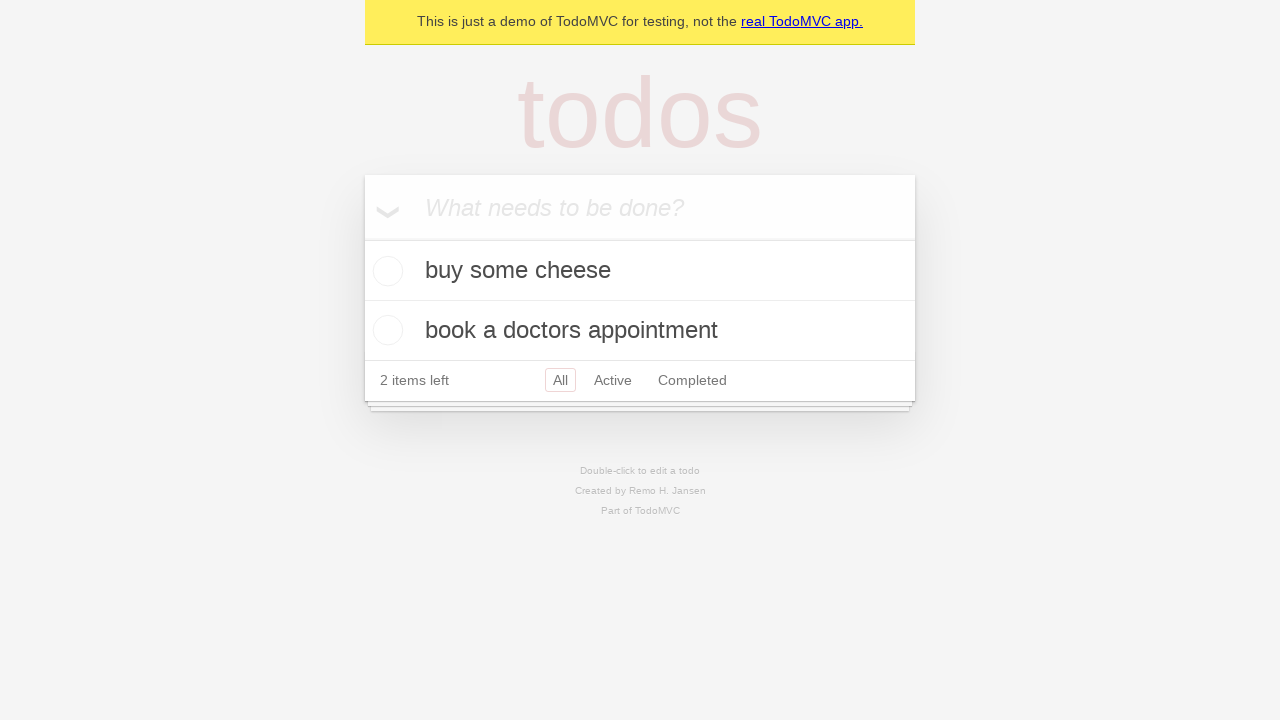

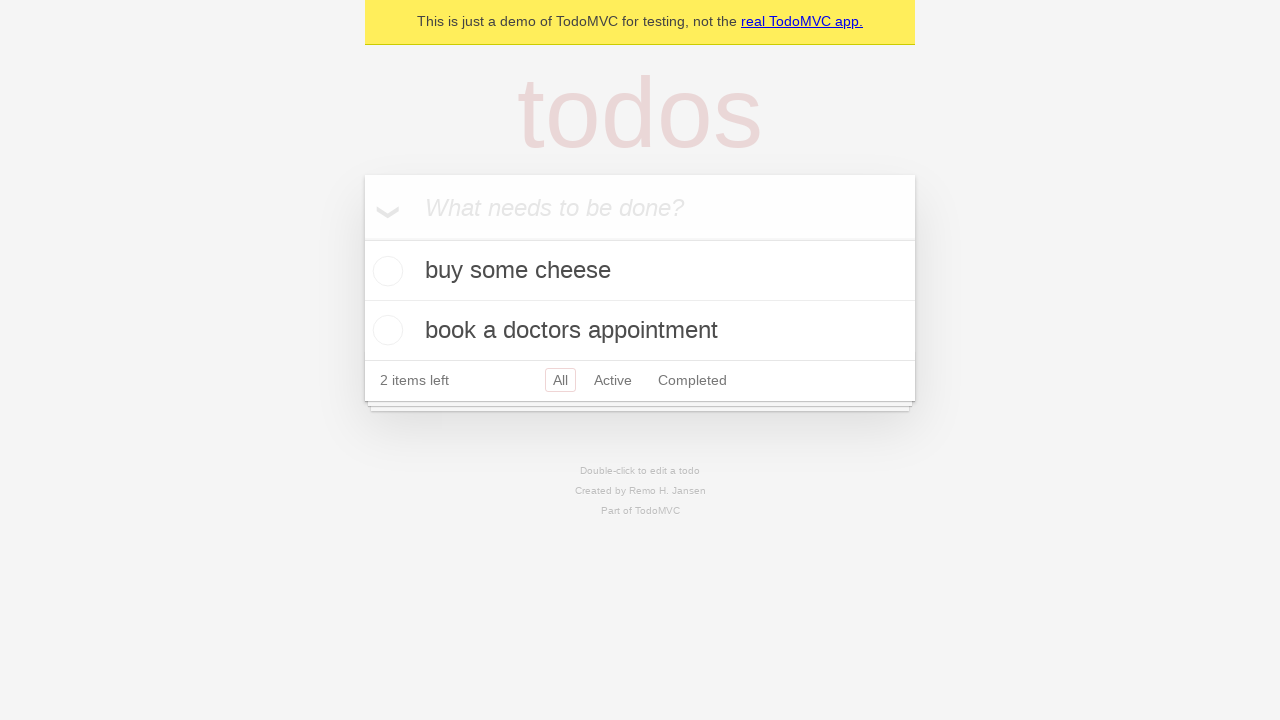